Tests handling of child browser pop-ups/tabs by clicking a button that opens a new tab, switching to that tab to click an element, then switching back to the original tab to click another element.

Starting URL: https://skpatro.github.io/demo/links

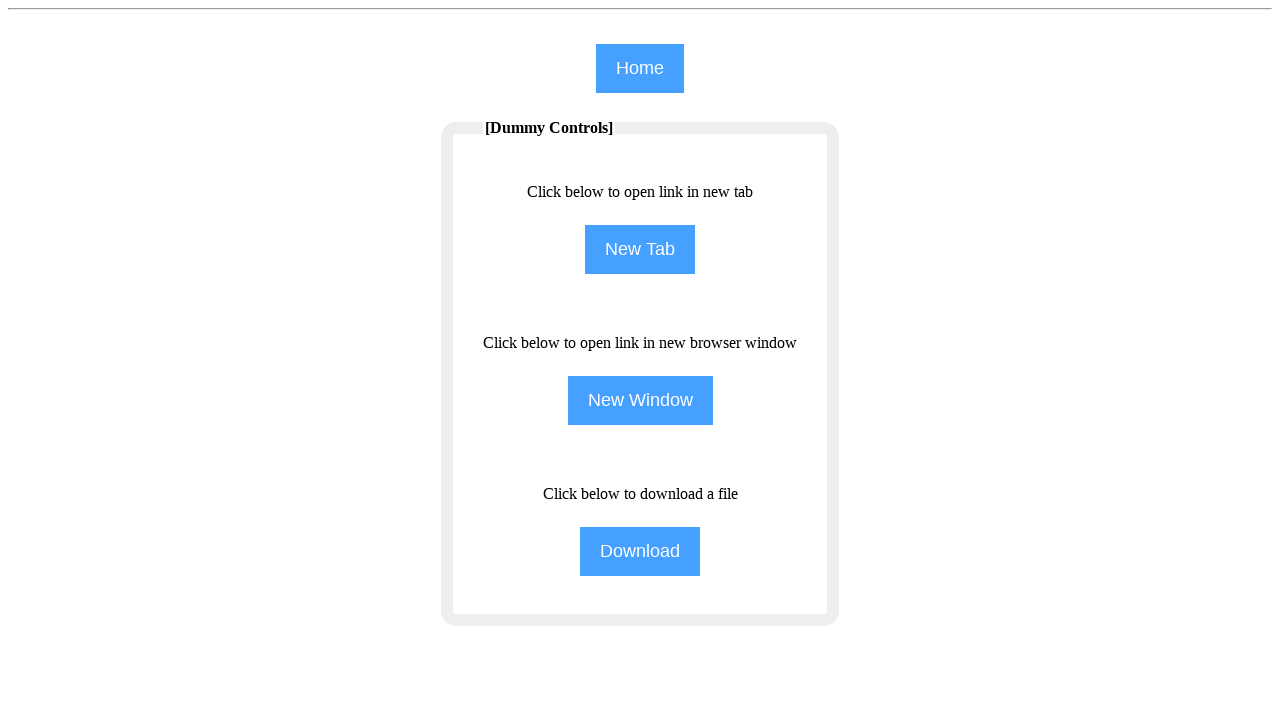

Clicked NewTab button to open a new tab at (640, 250) on input[name='NewTab']
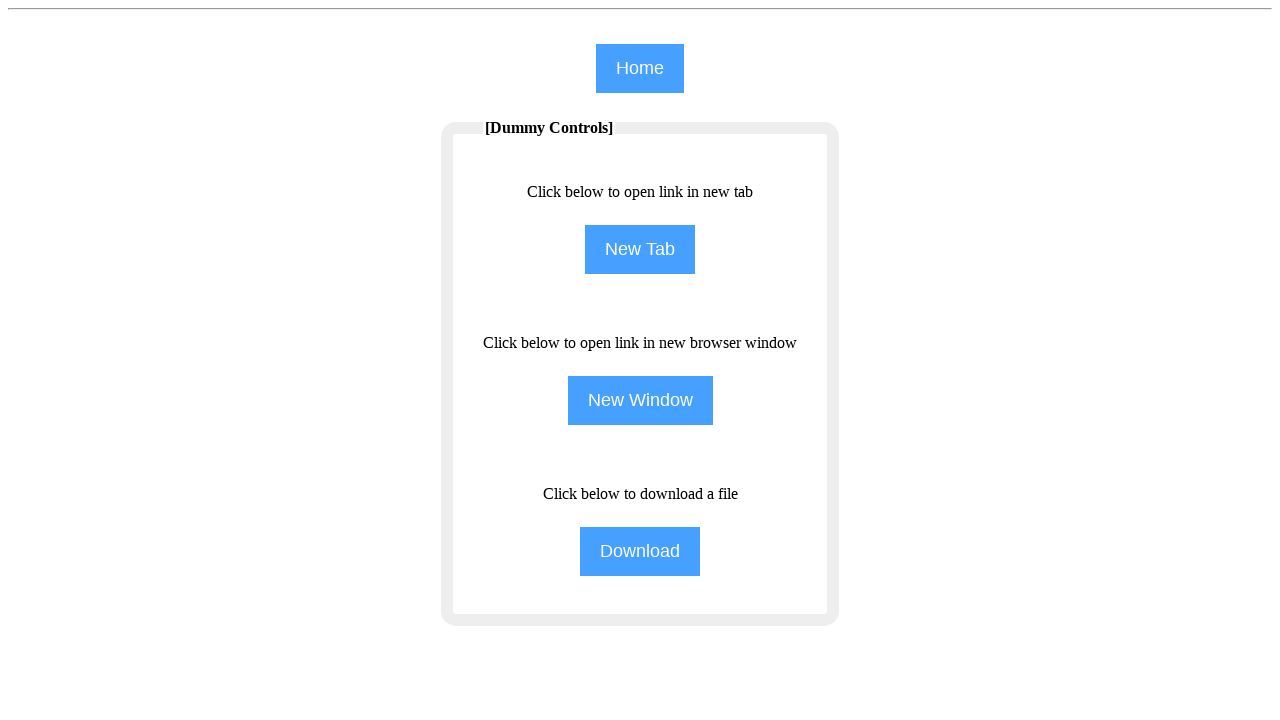

Waited for new tab to open and captured new page object at (640, 250) on input[name='NewTab']
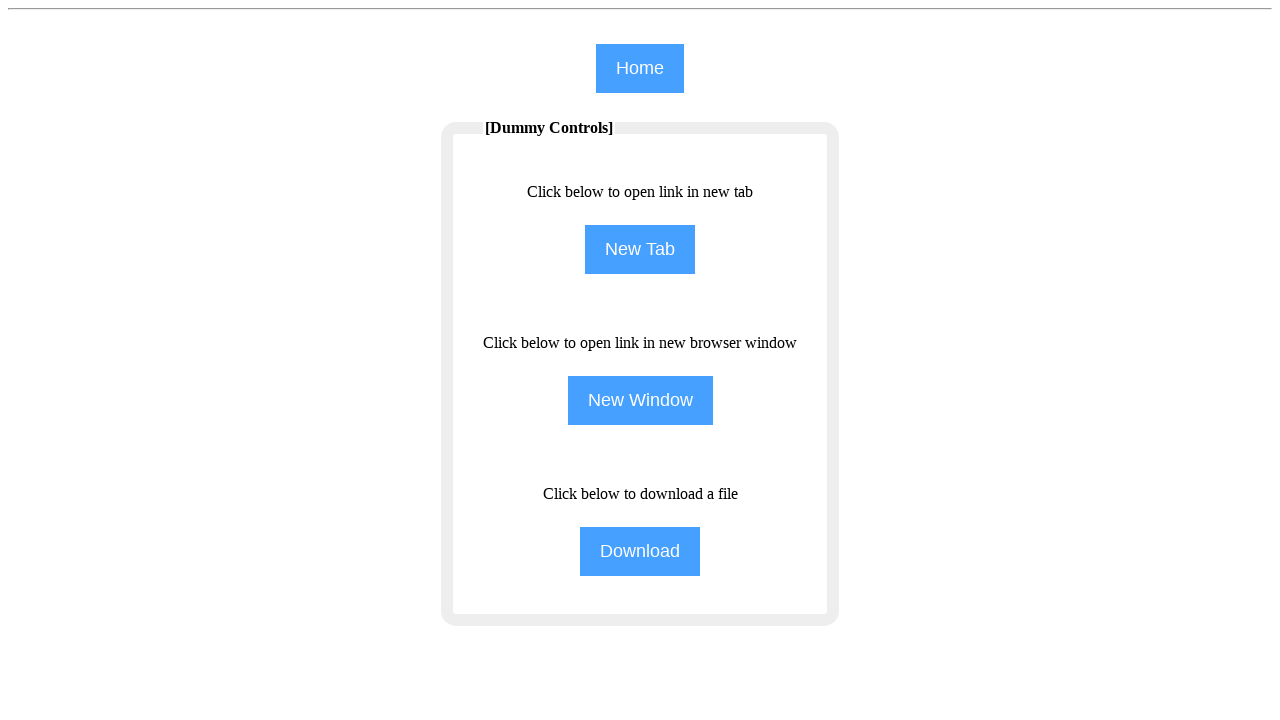

Retrieved new page object from context
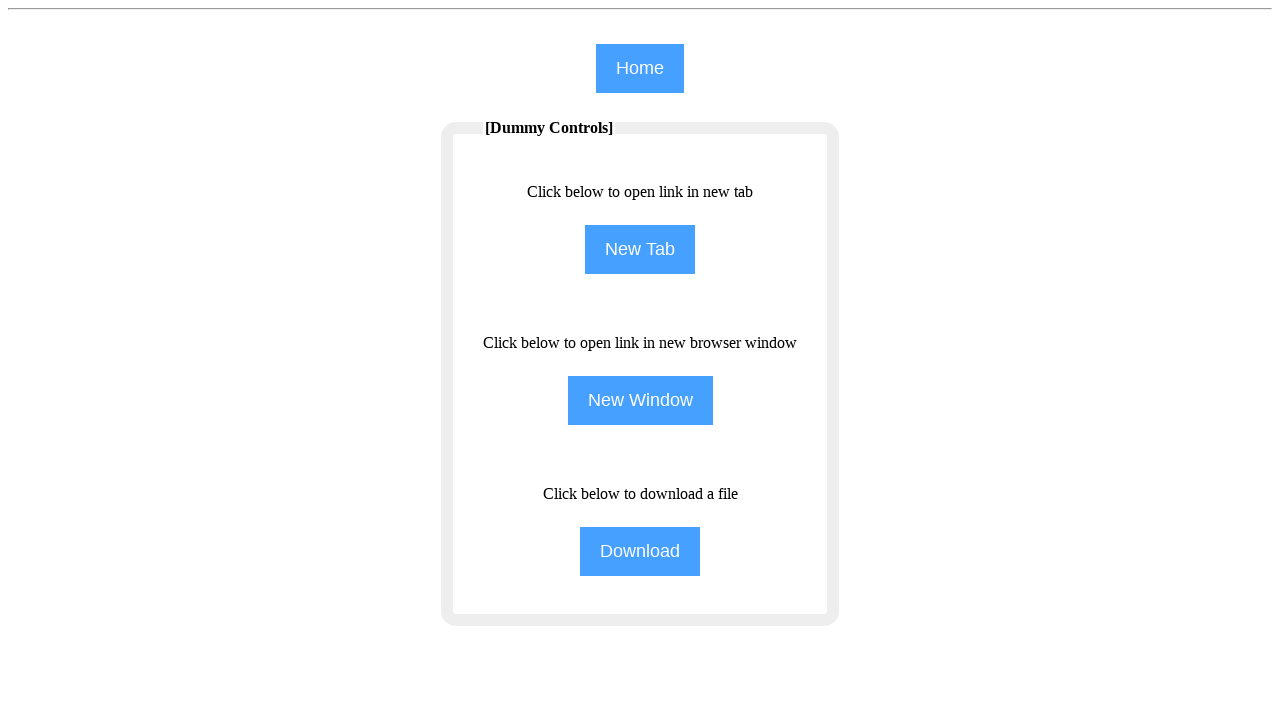

Waited for new page to fully load
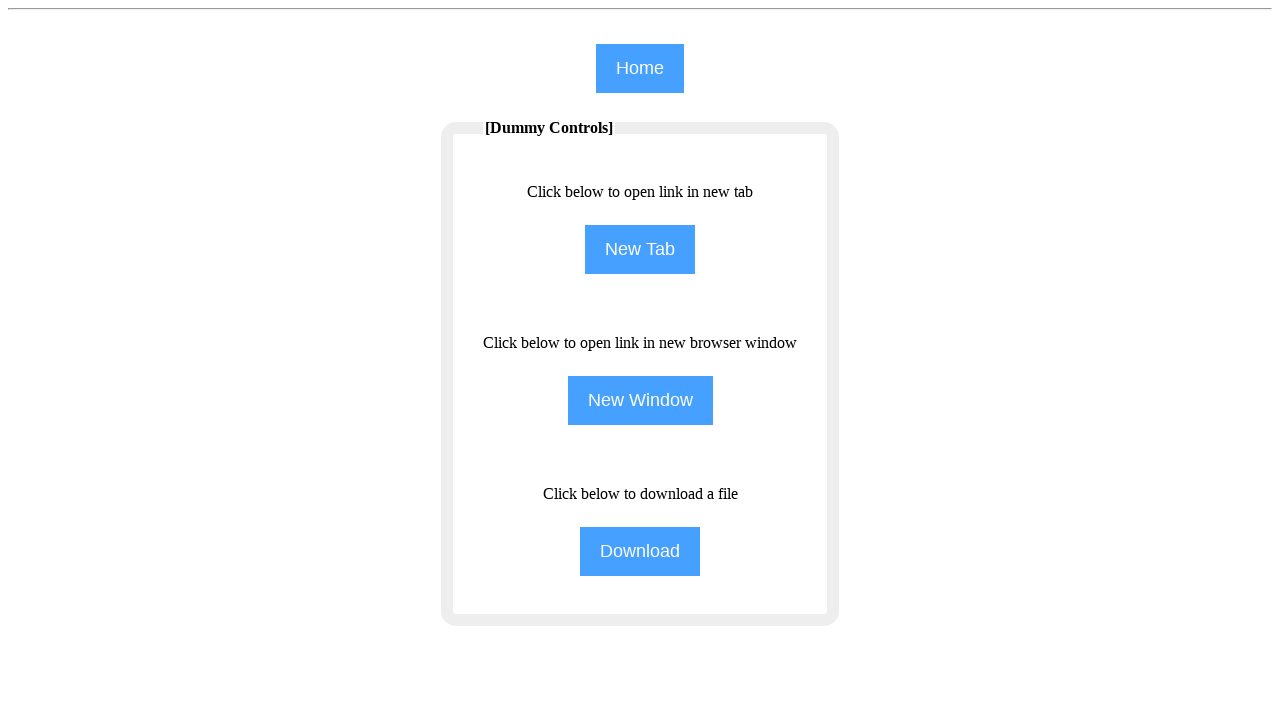

Clicked Training link in the new tab at (980, 81) on xpath=//span[text()='Training']
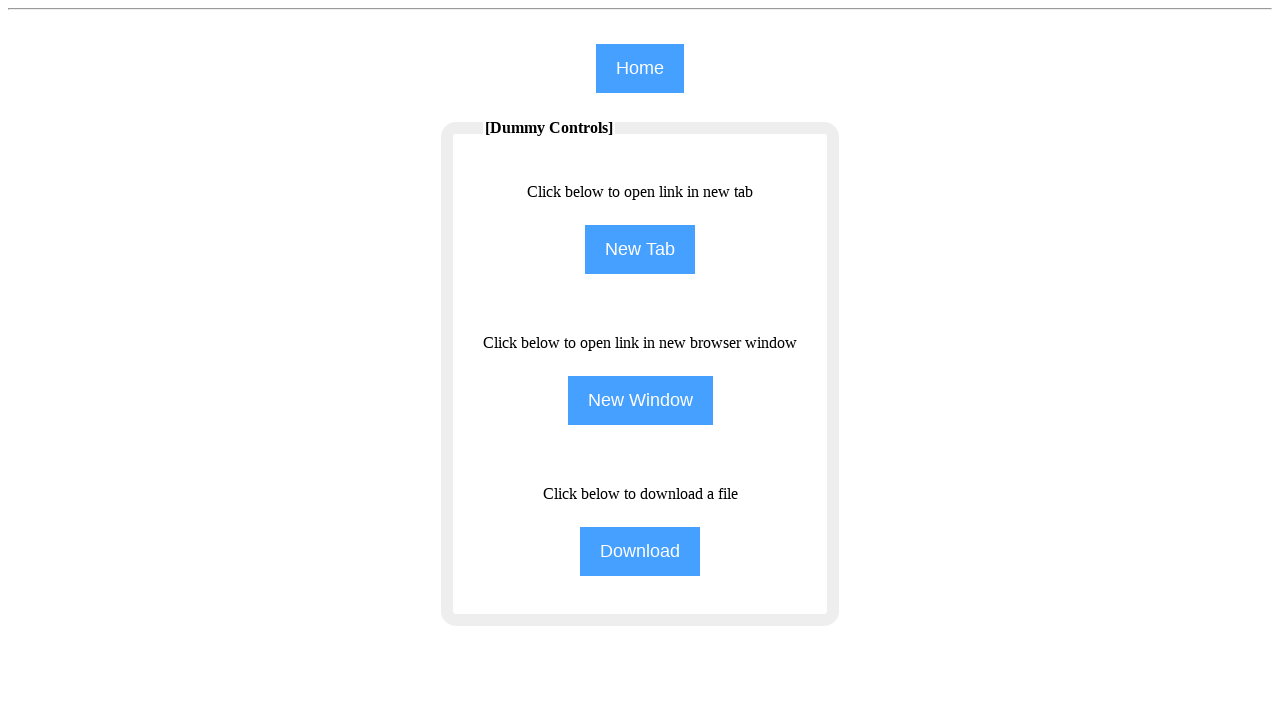

Switched back to original tab
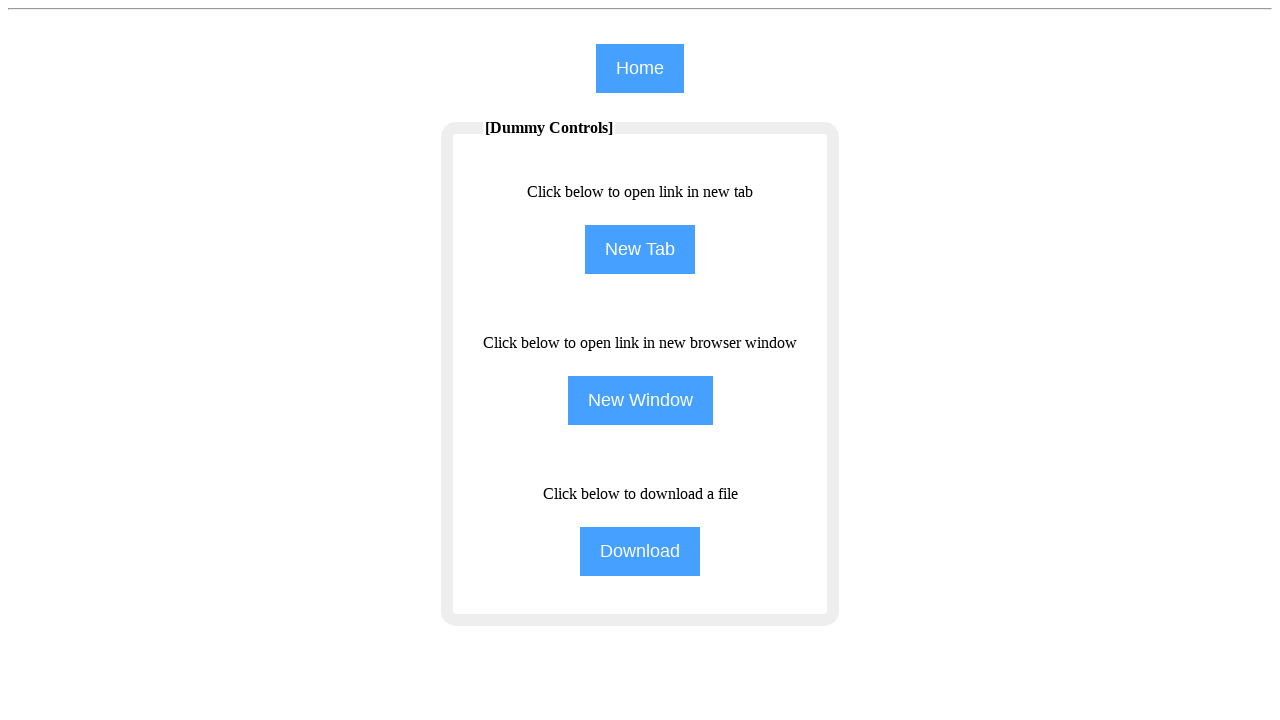

Clicked home button in original tab at (640, 68) on input[name='home']
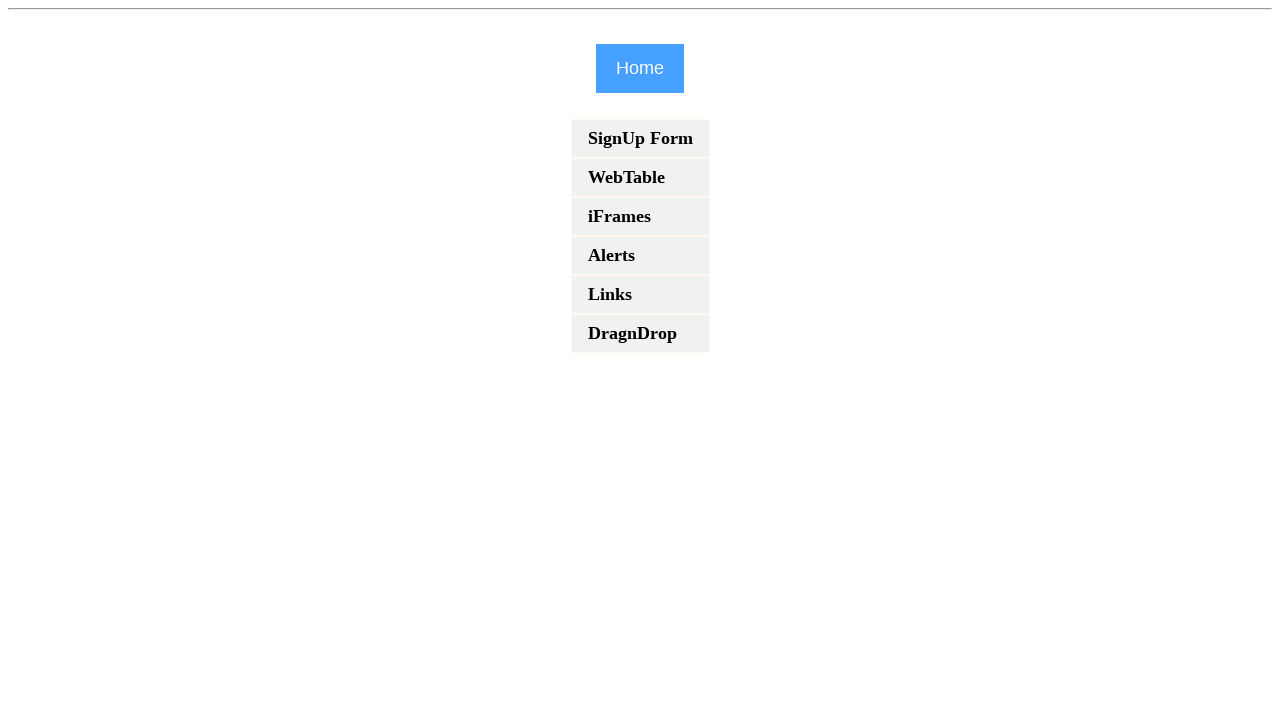

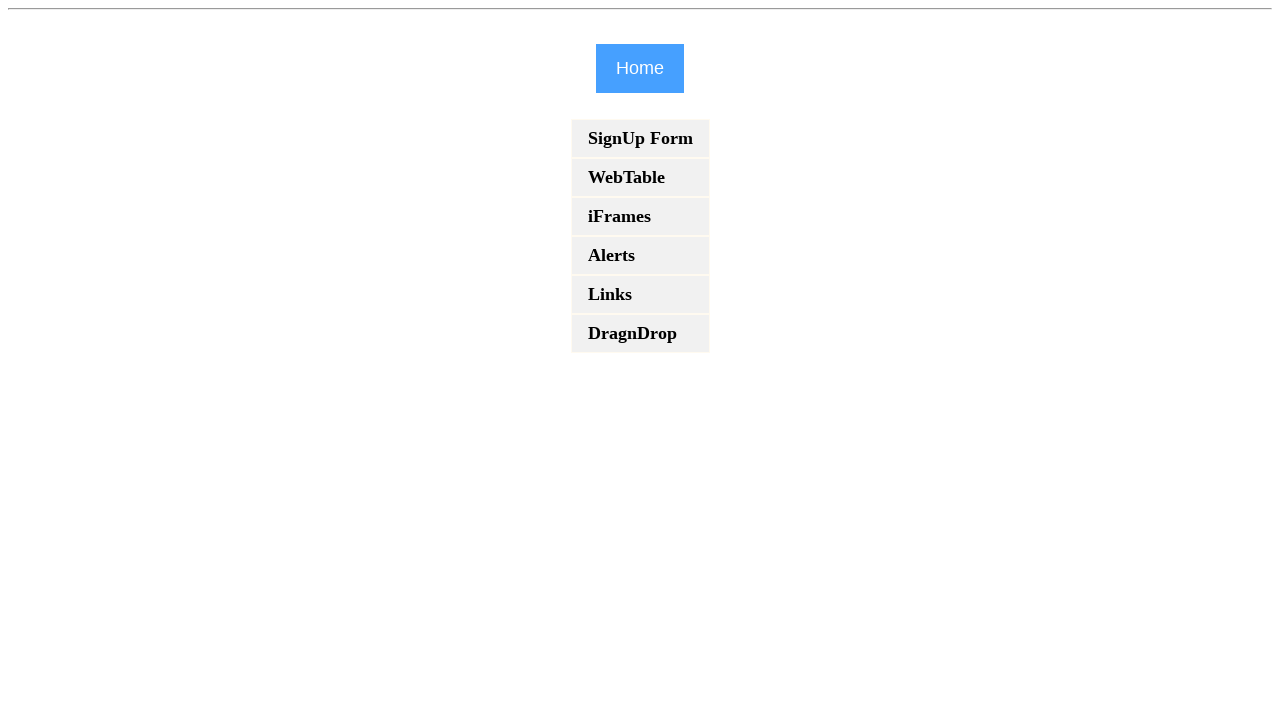